Tests clicking a link that opens a popup window on a blog page, demonstrating multi-window handling behavior

Starting URL: http://omayo.blogspot.com/

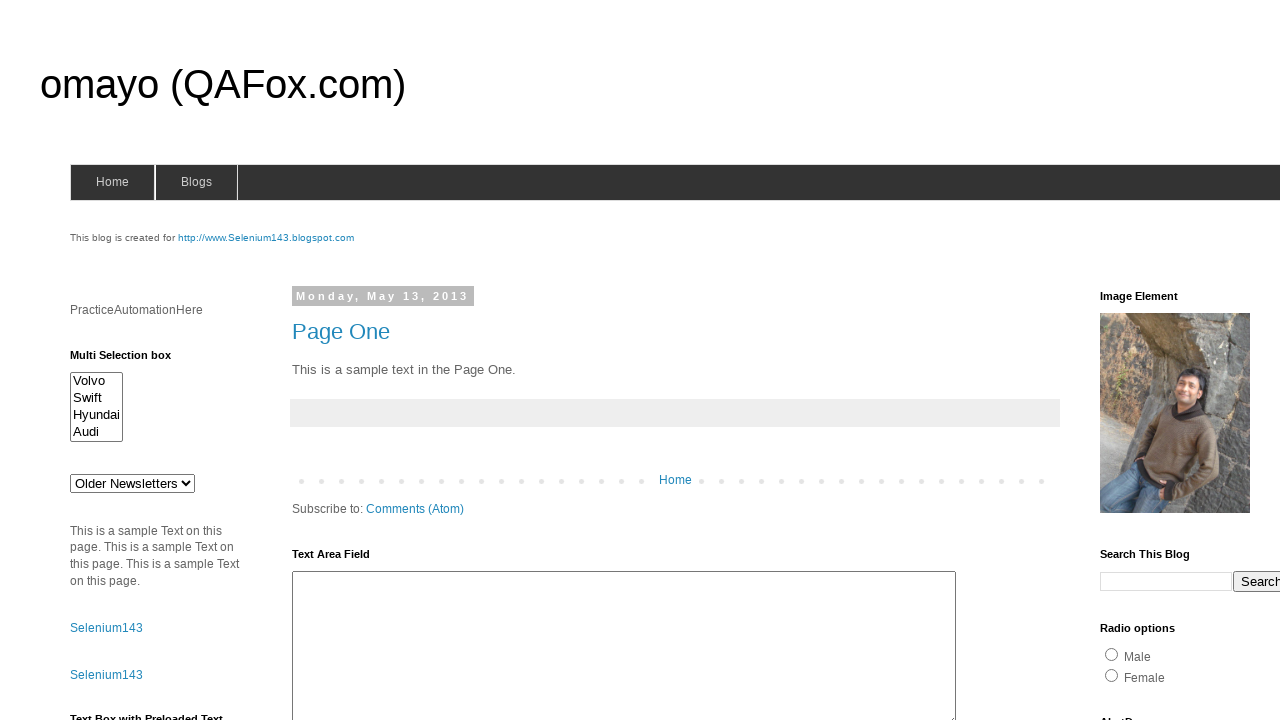

Clicked link to open a popup window at (132, 360) on text=Open a popup window
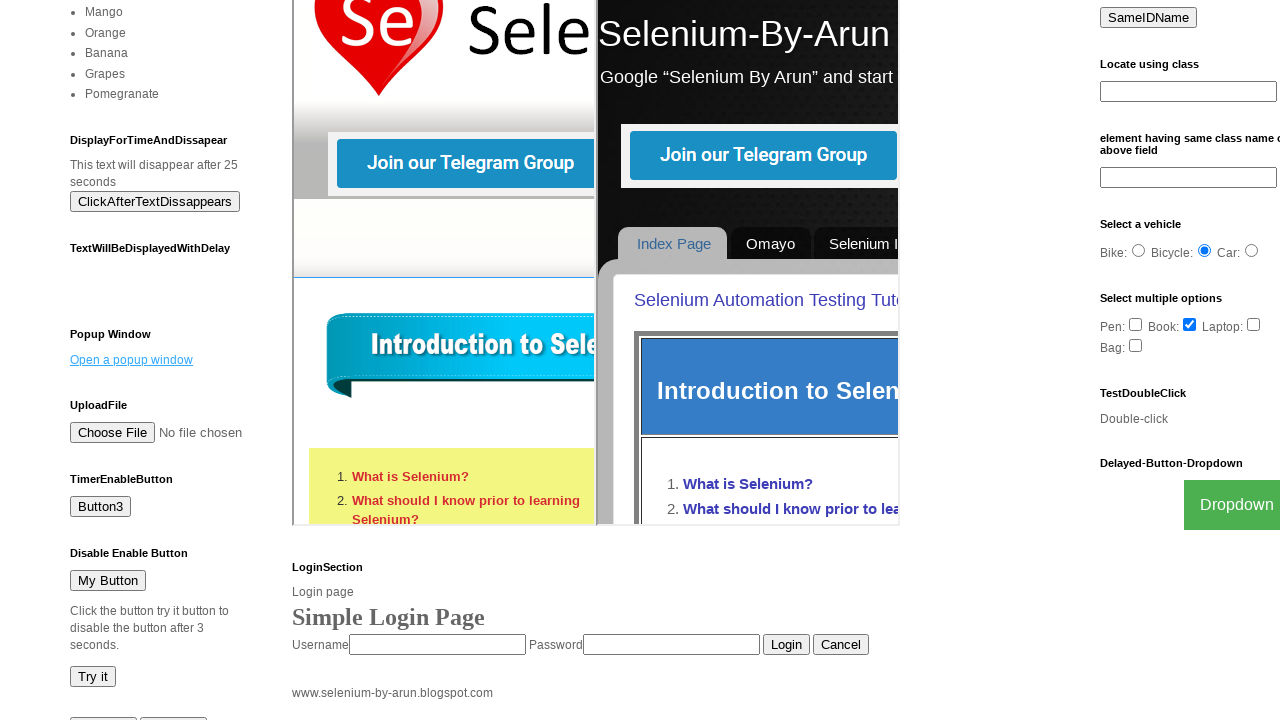

Waited for popup window to open
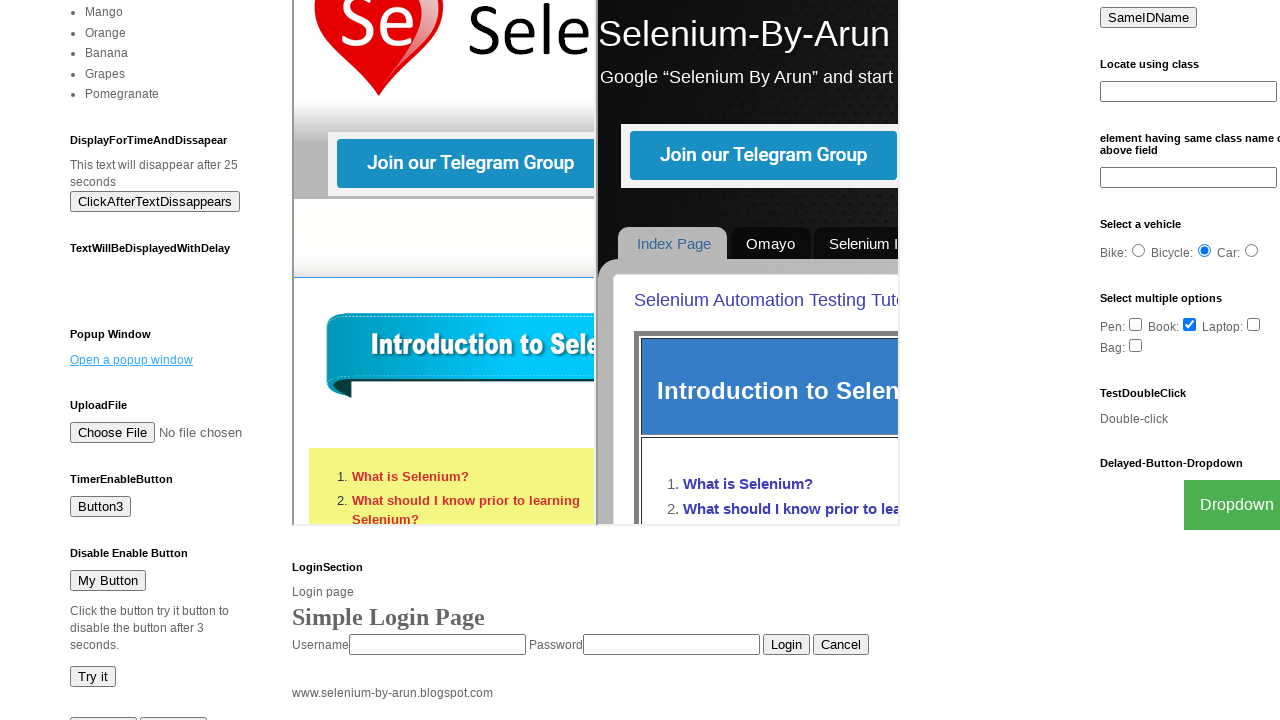

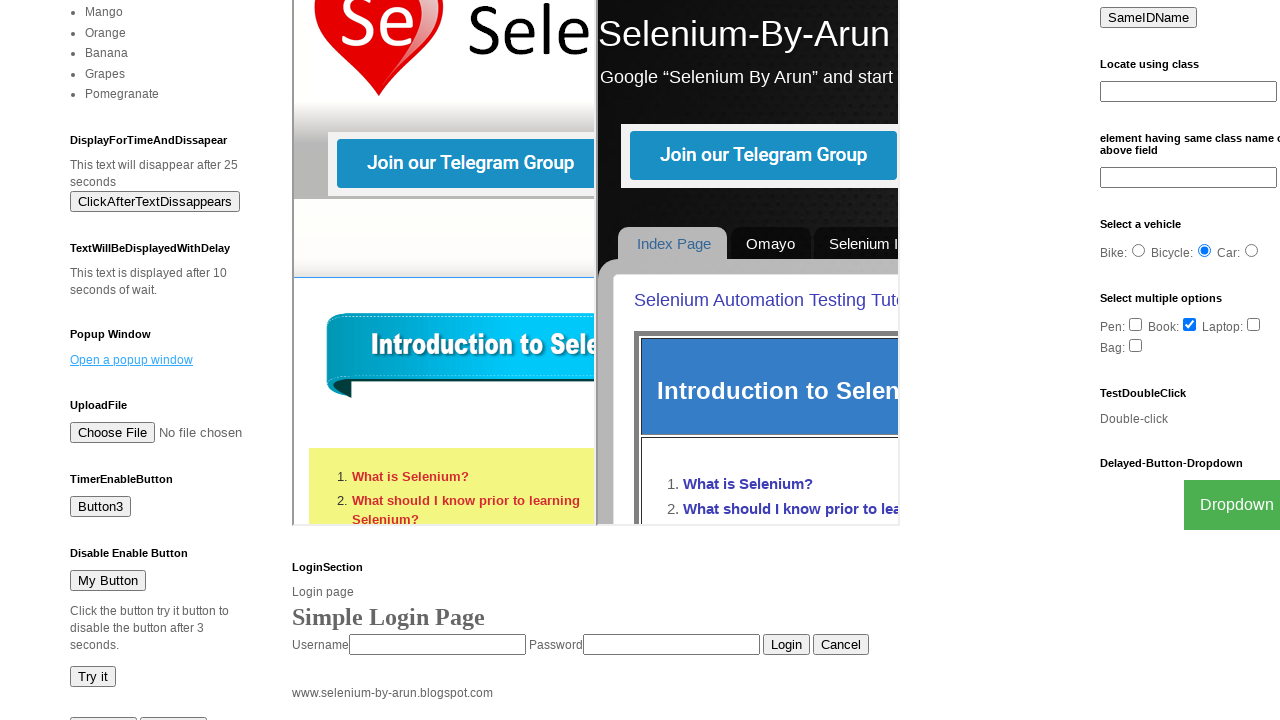